Tests dynamic dropdown functionality by selecting an origin city (Bangalore) and destination city (Chennai) from cascading dropdown menus on a flight booking practice page.

Starting URL: https://rahulshettyacademy.com/dropdownsPractise/

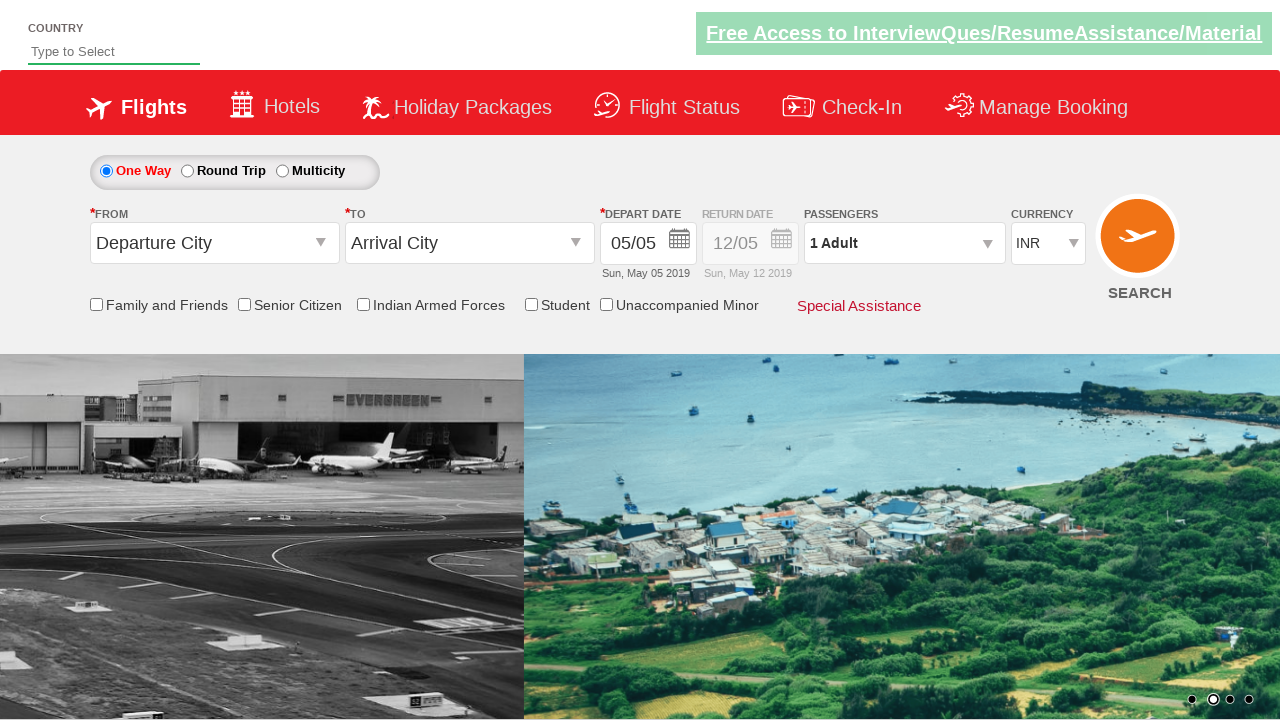

Clicked origin station dropdown to open it at (323, 244) on #ctl00_mainContent_ddl_originStation1_CTXTaction
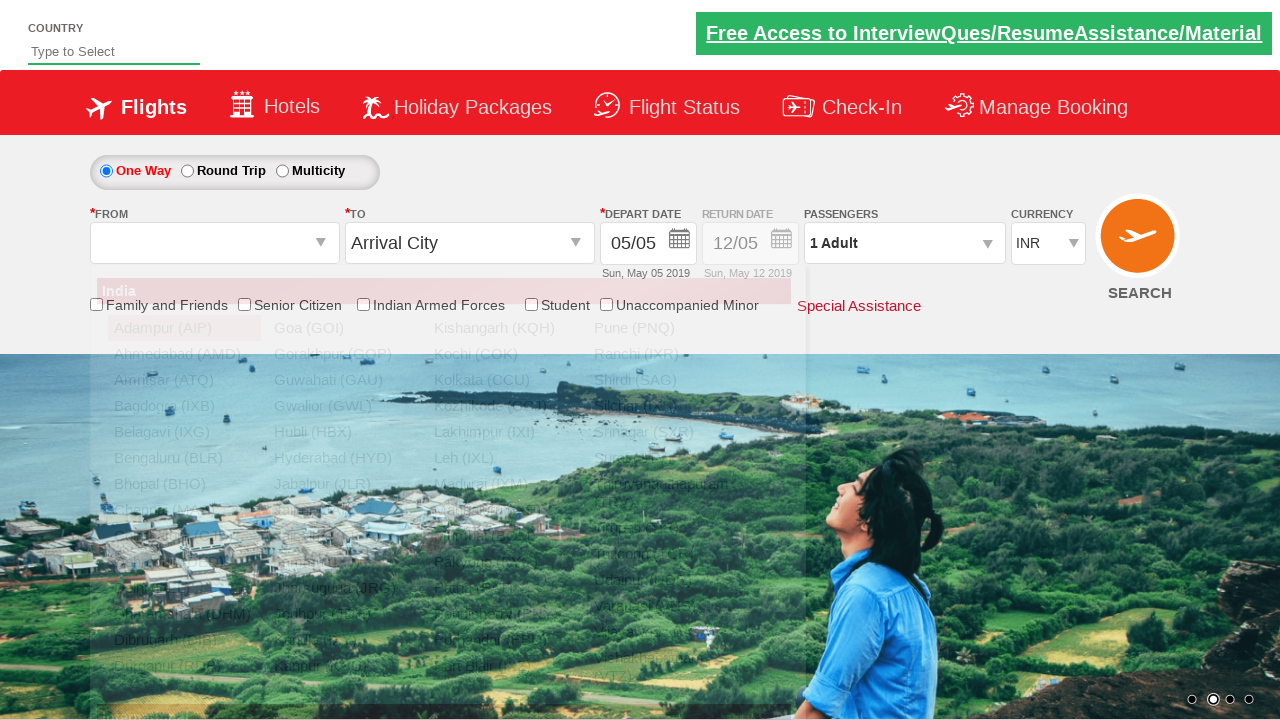

Selected Bangalore (BLR) as origin city at (184, 458) on xpath=//a[@value='BLR']
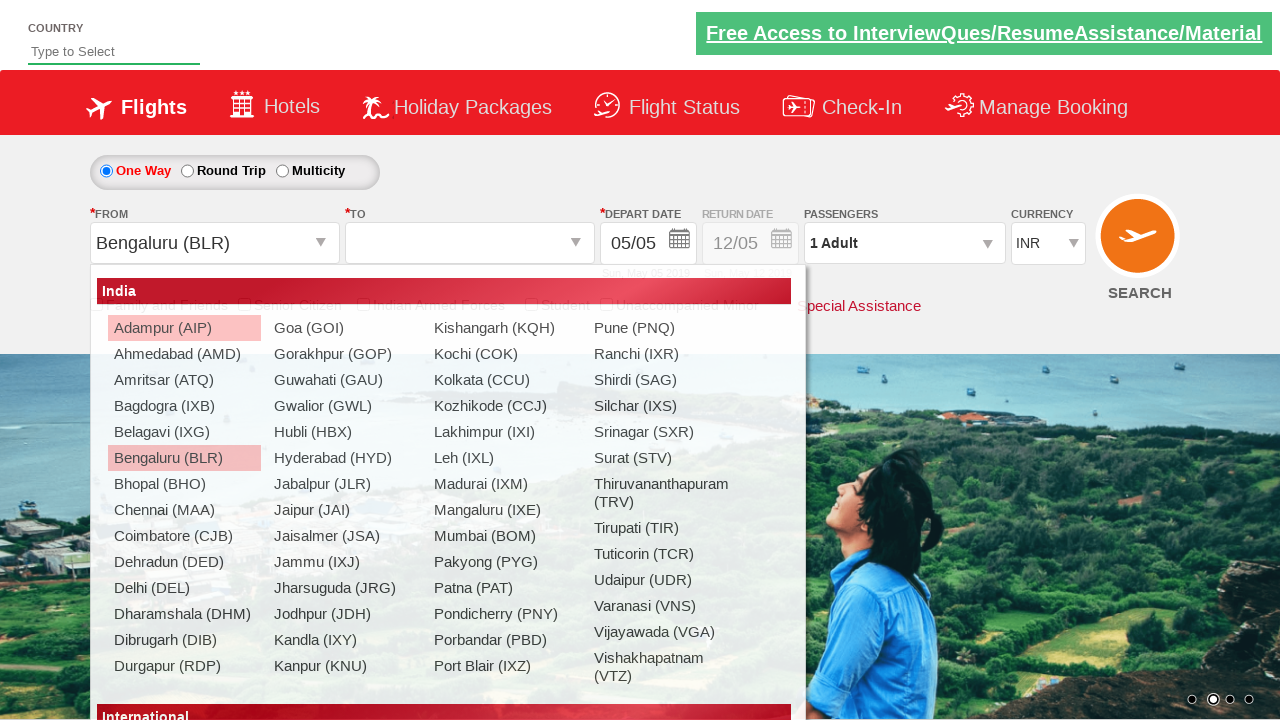

Waited for destination dropdown to be ready
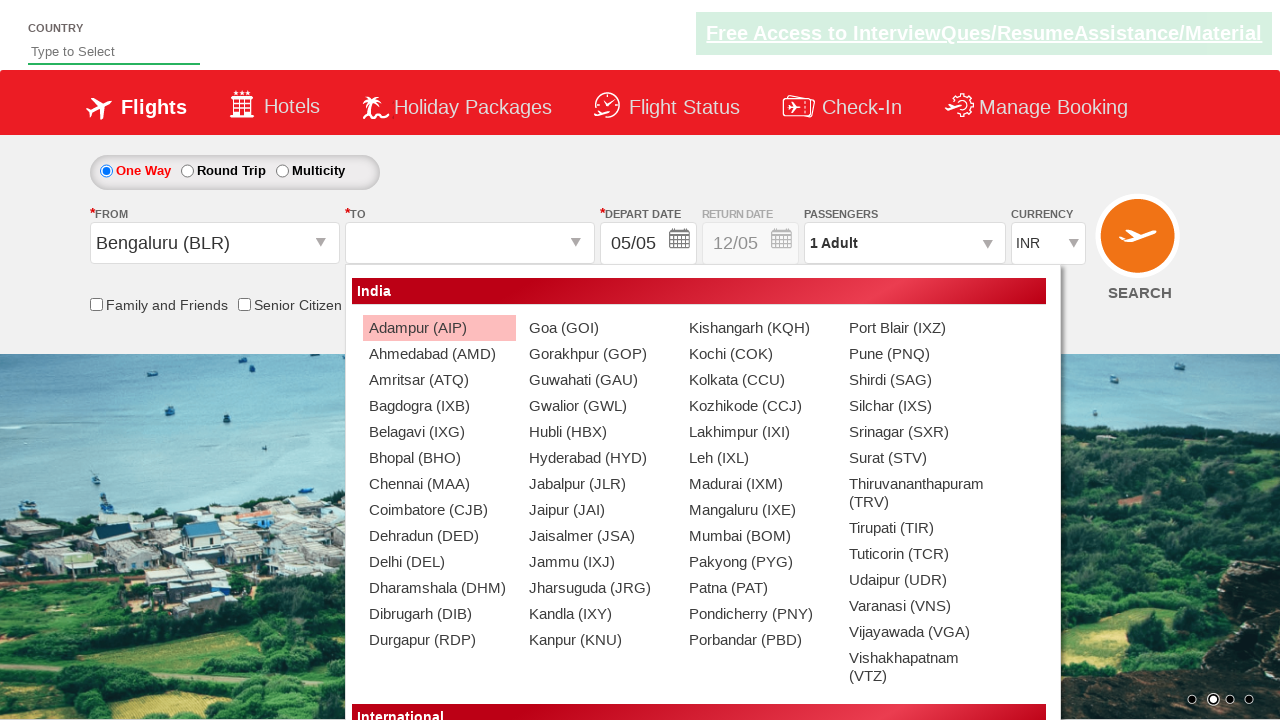

Selected Chennai (MAA) as destination city at (439, 484) on xpath=//div[@id='glsctl00_mainContent_ddl_destinationStation1_CTNR']//a[@value='
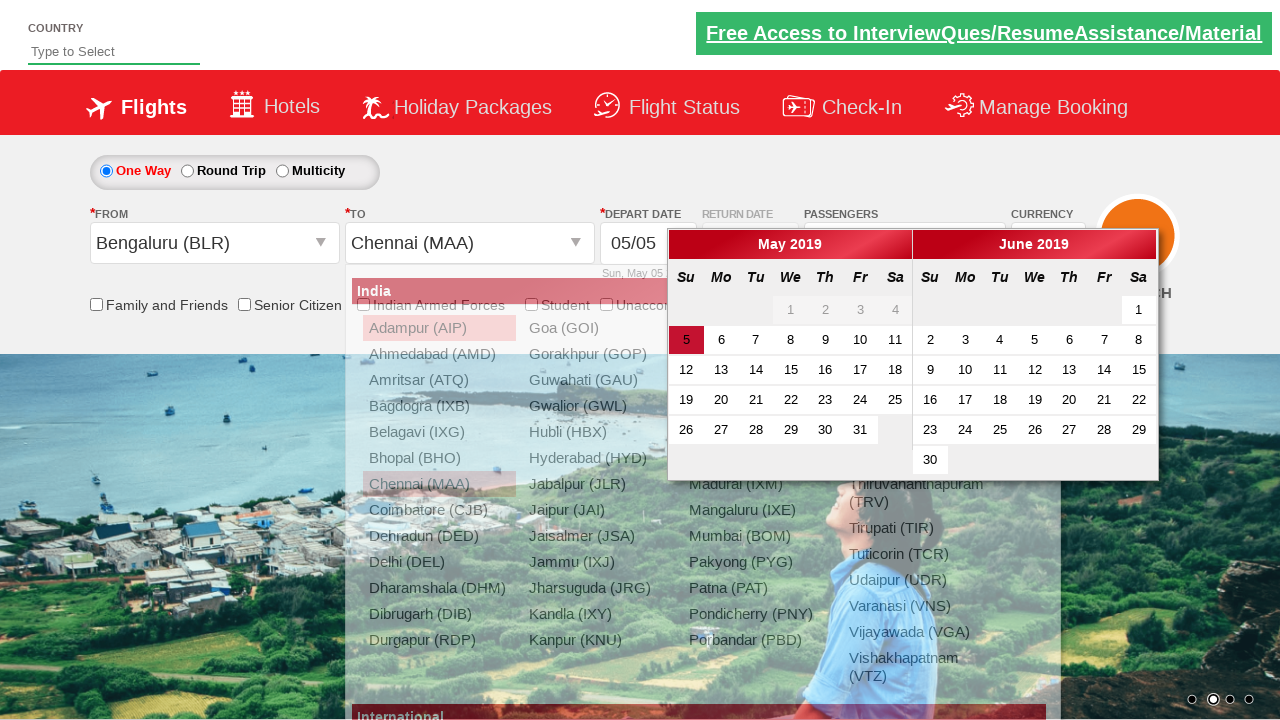

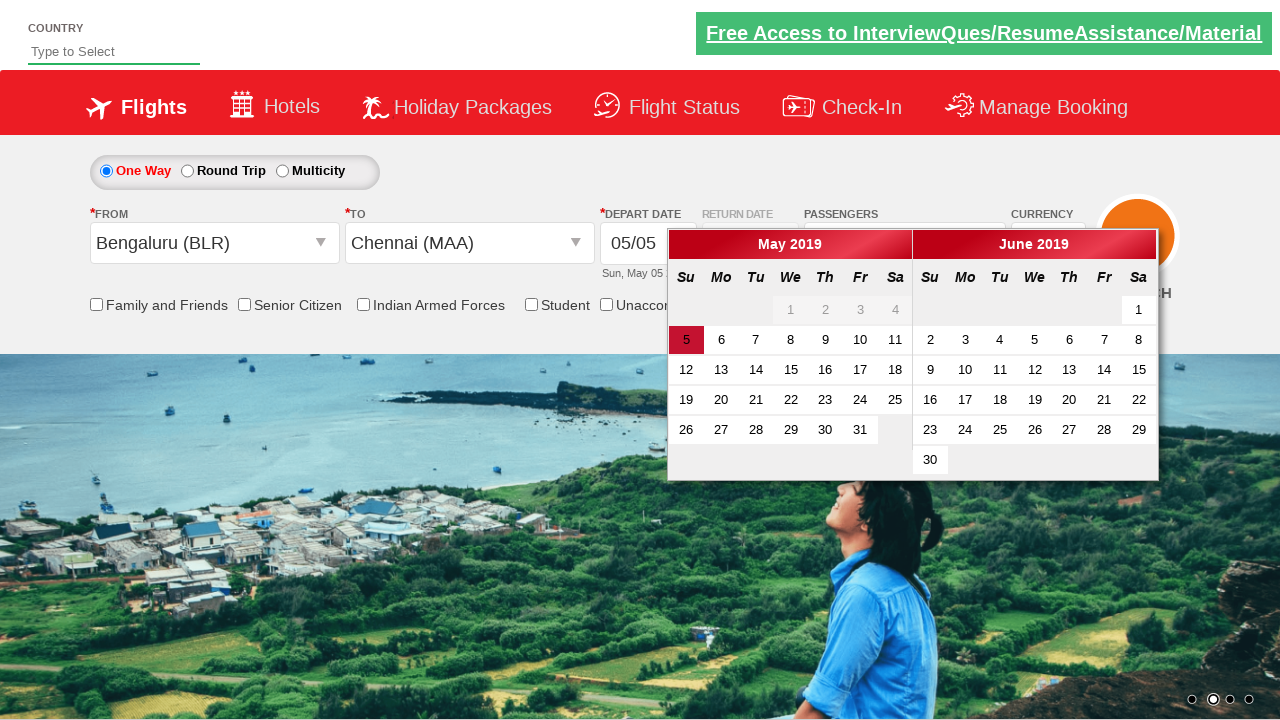